Tests grid interactions by clicking on a row to expand details

Starting URL: https://leafground.com/grid.xhtml

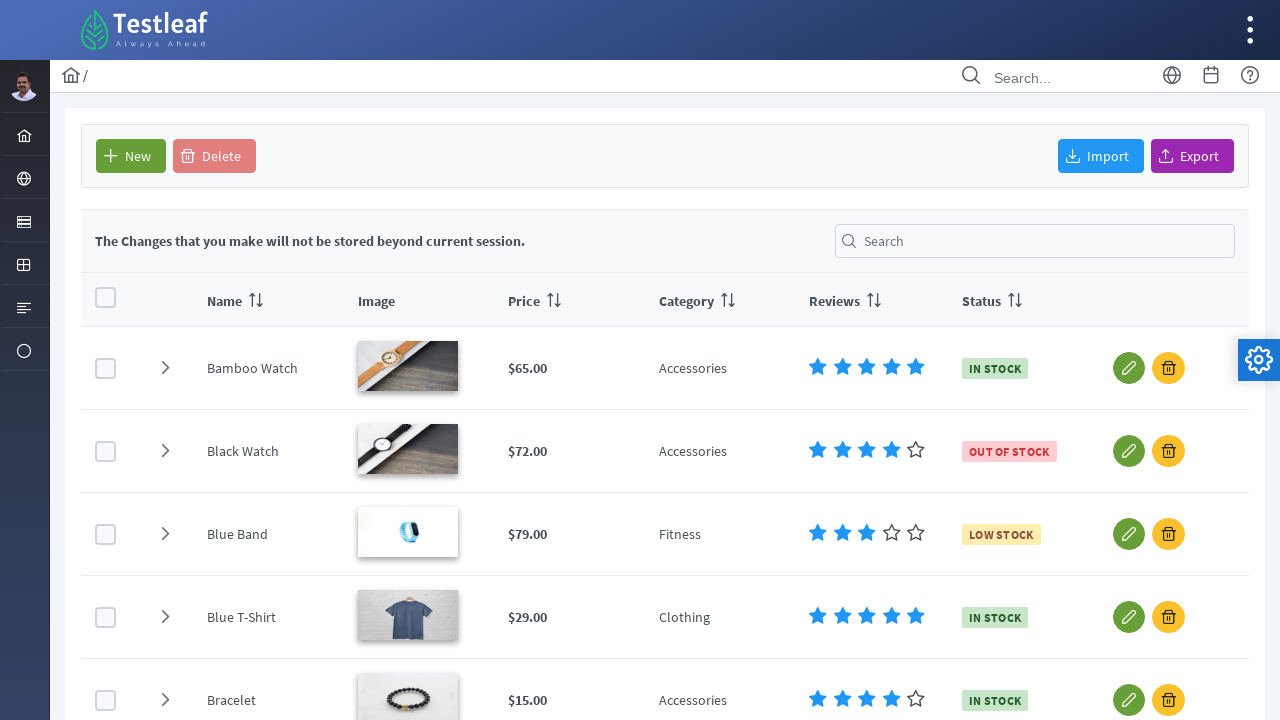

Navigated to grid page at https://leafground.com/grid.xhtml
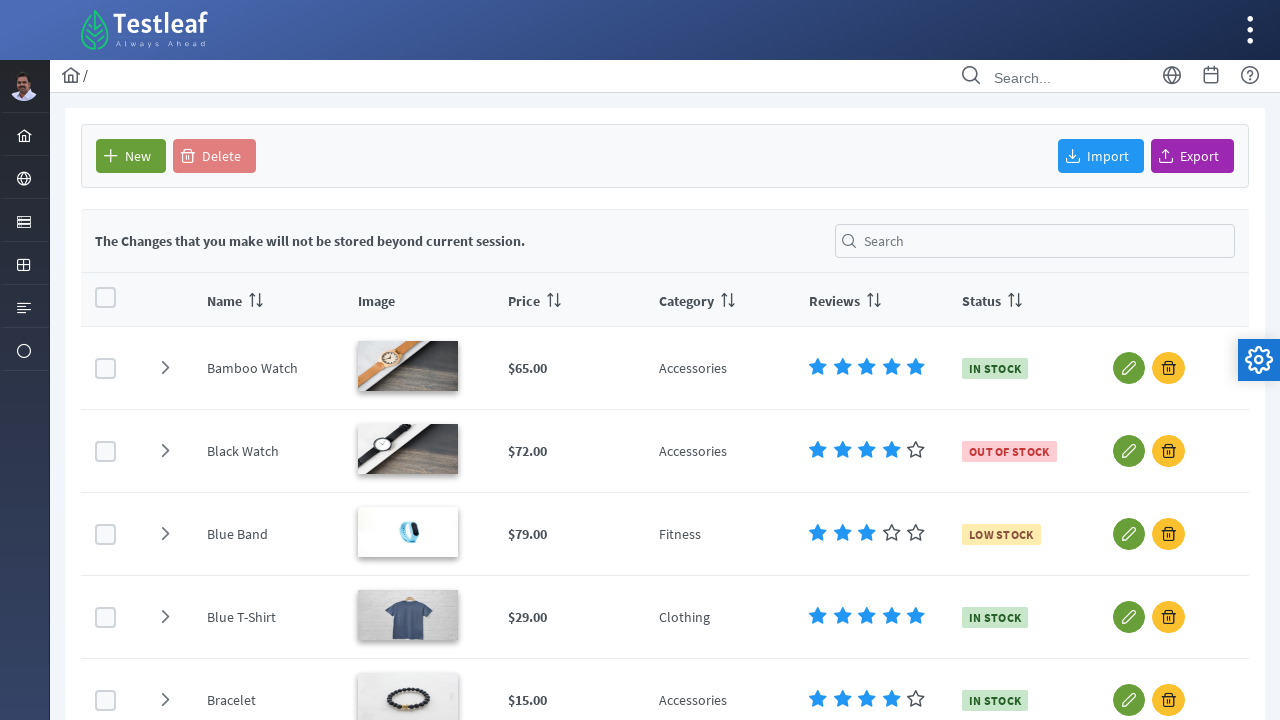

Clicked on grid row with 'Black Watch' to expand details at (165, 451) on xpath=(//td[text()='Black Watch']/preceding-sibling::td)[2]
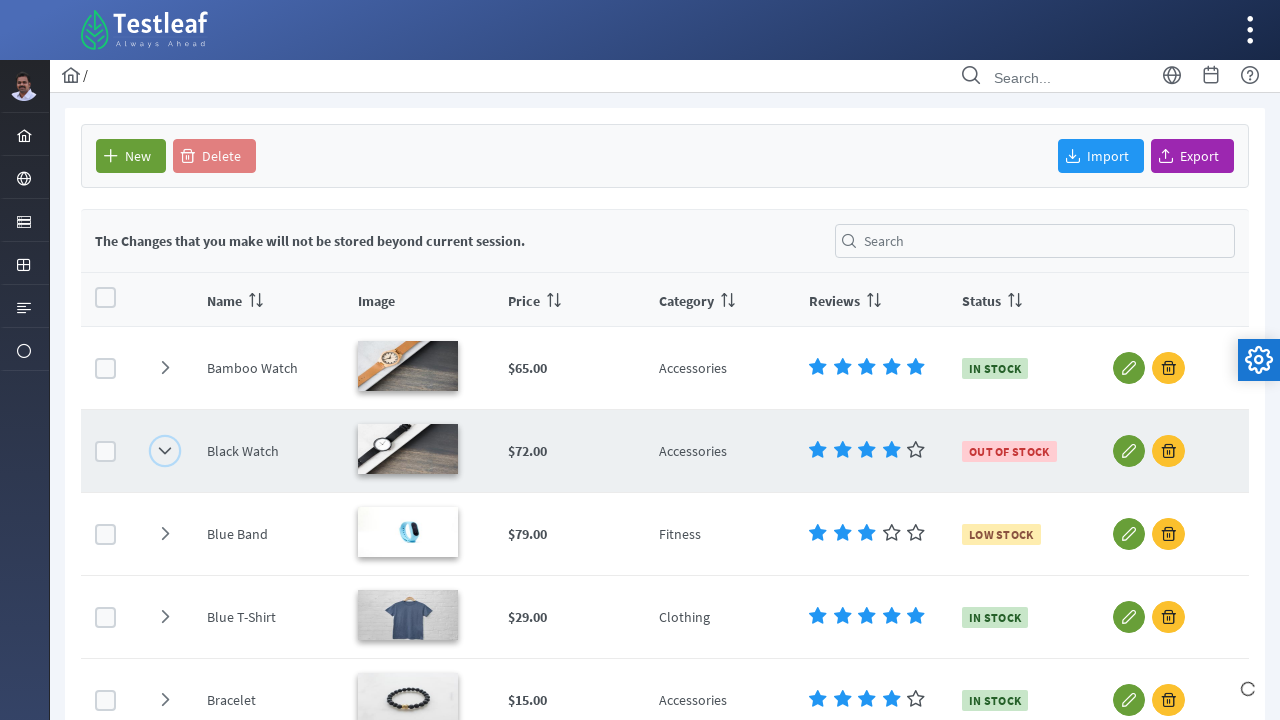

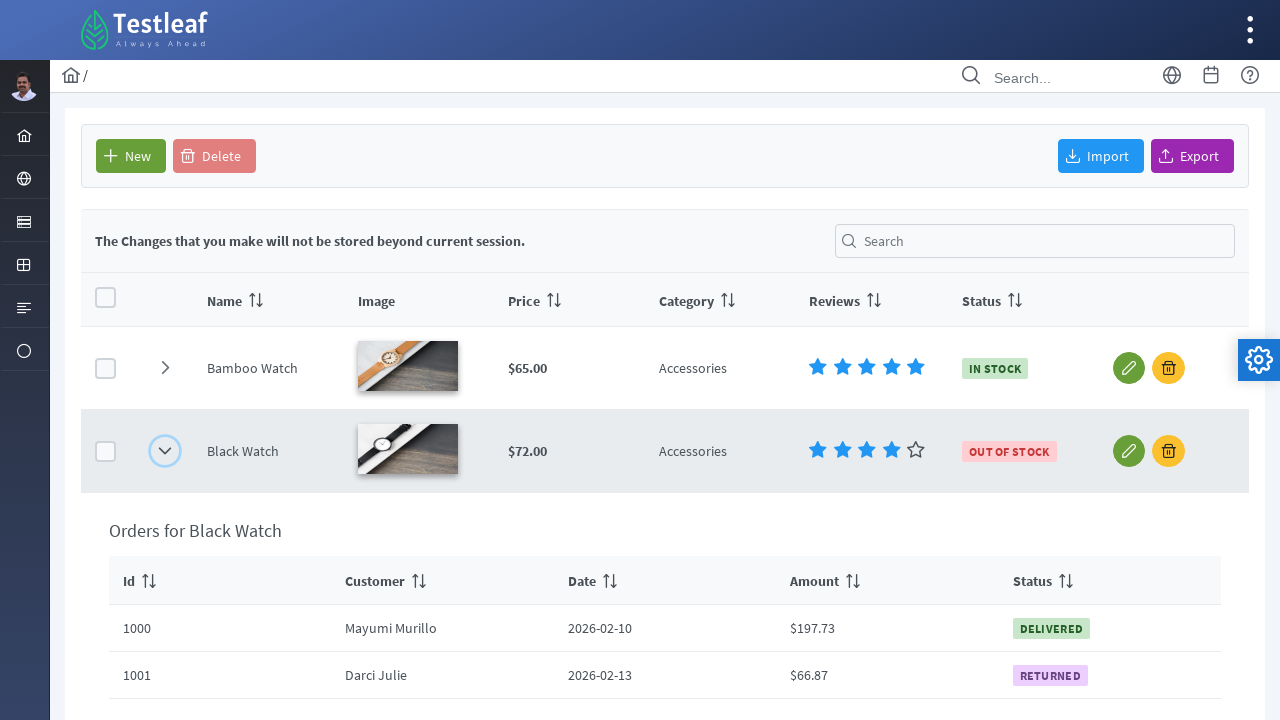